Tests dropdown selection functionality by selecting options using different methods (by index and by visible text)

Starting URL: https://demoqa.com/select-menu

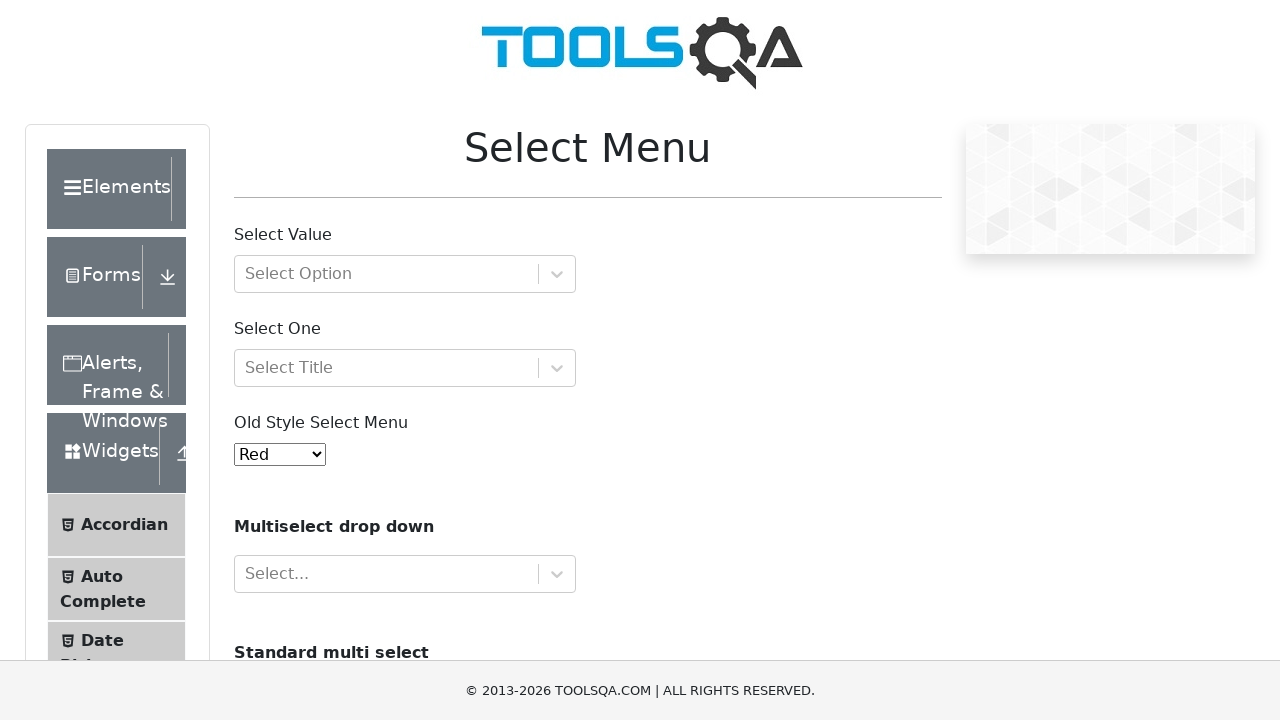

Waited for dropdown menu to be available
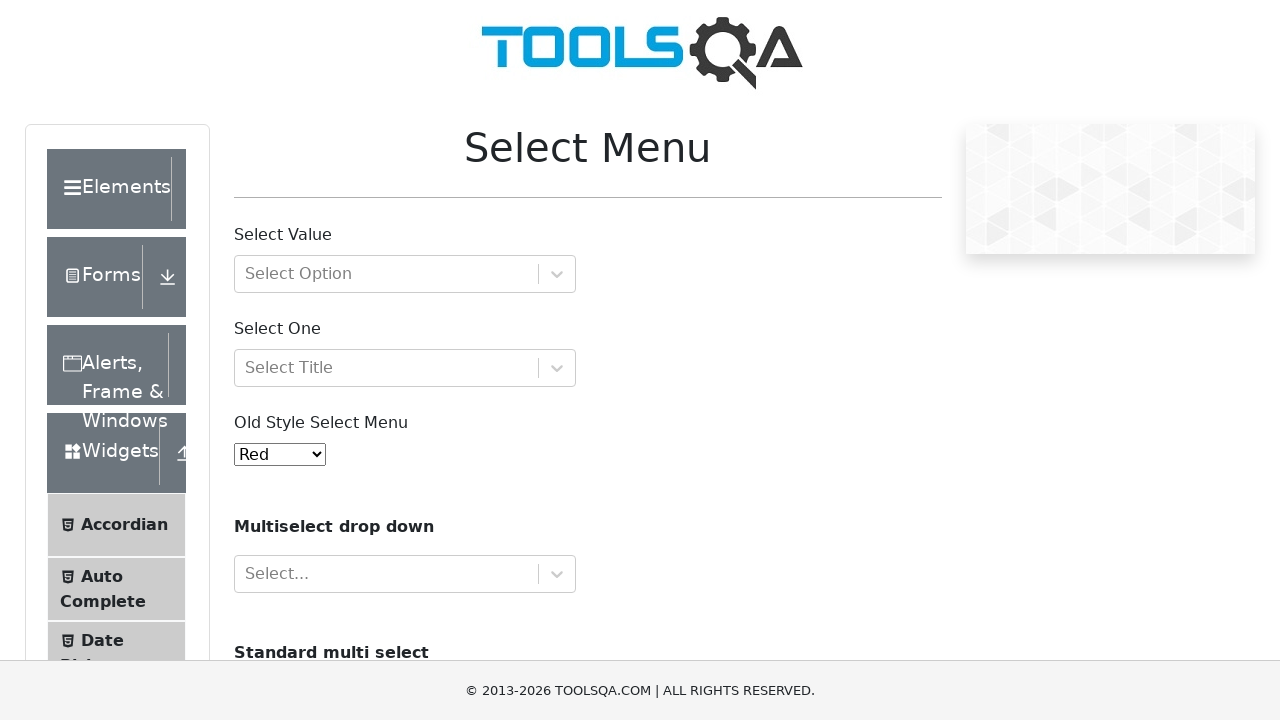

Selected dropdown option by index 4 (Purple) on #oldSelectMenu
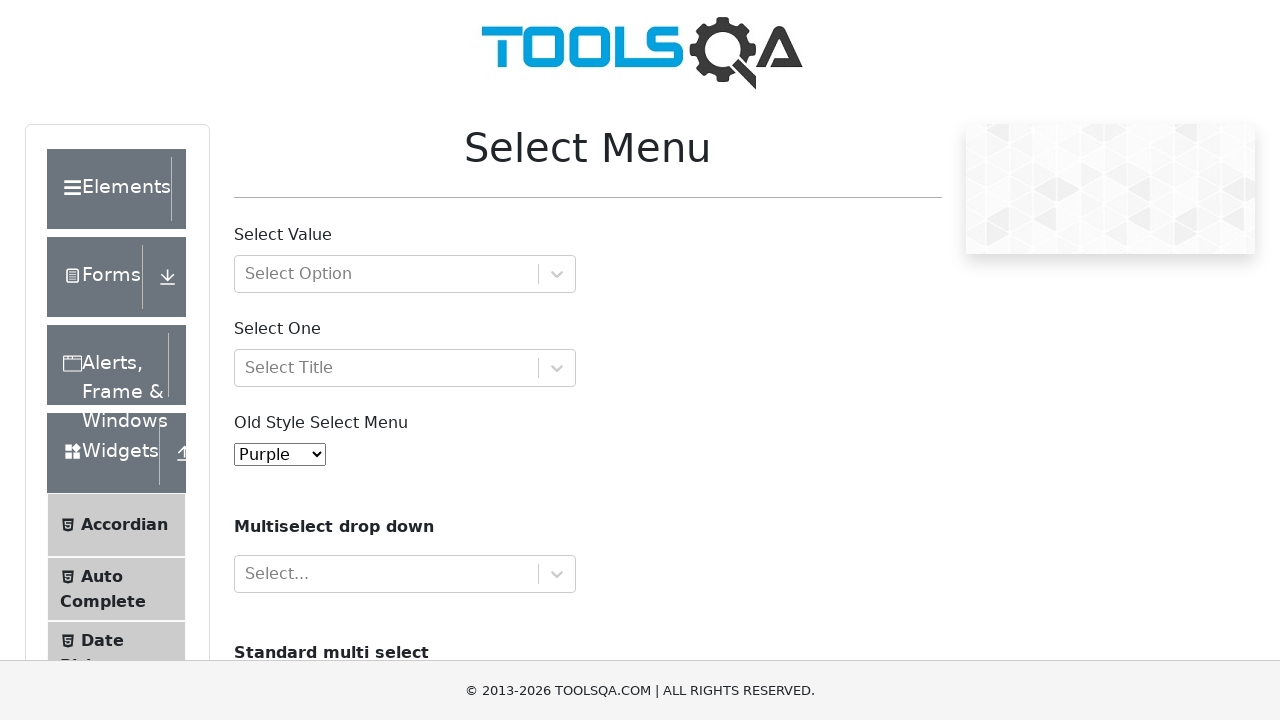

Selected dropdown option by visible text (Magenta) on #oldSelectMenu
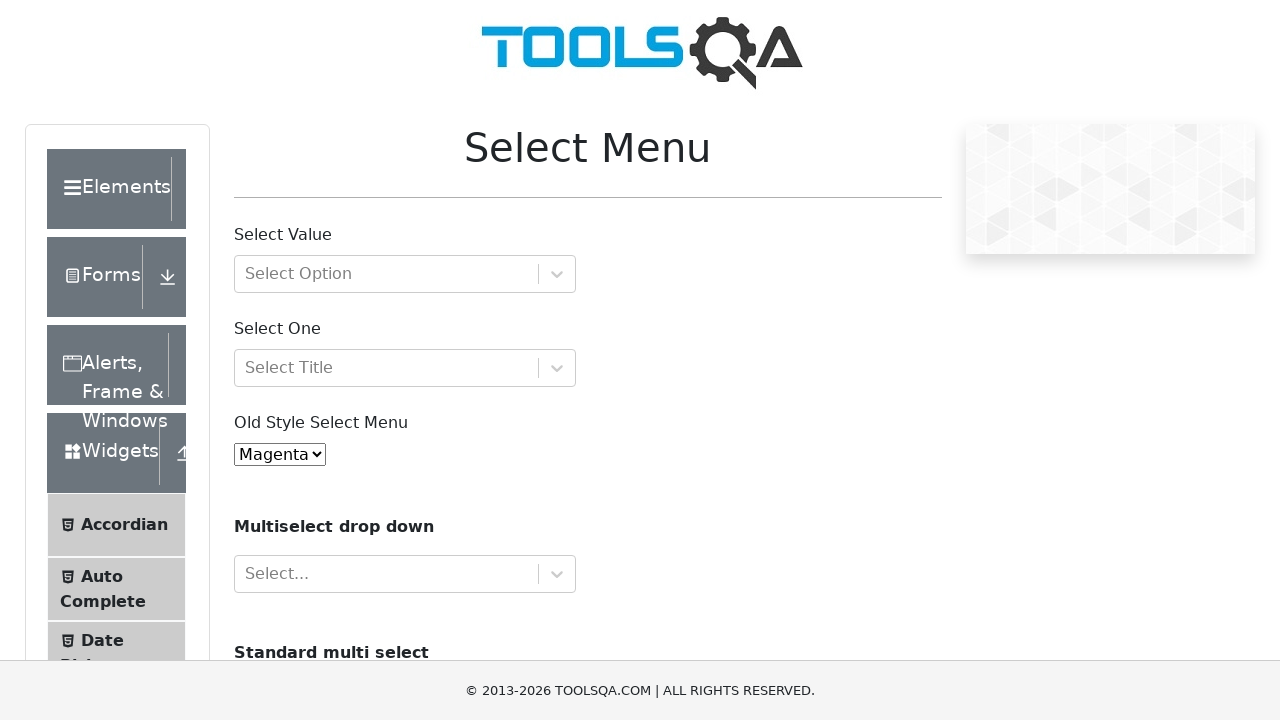

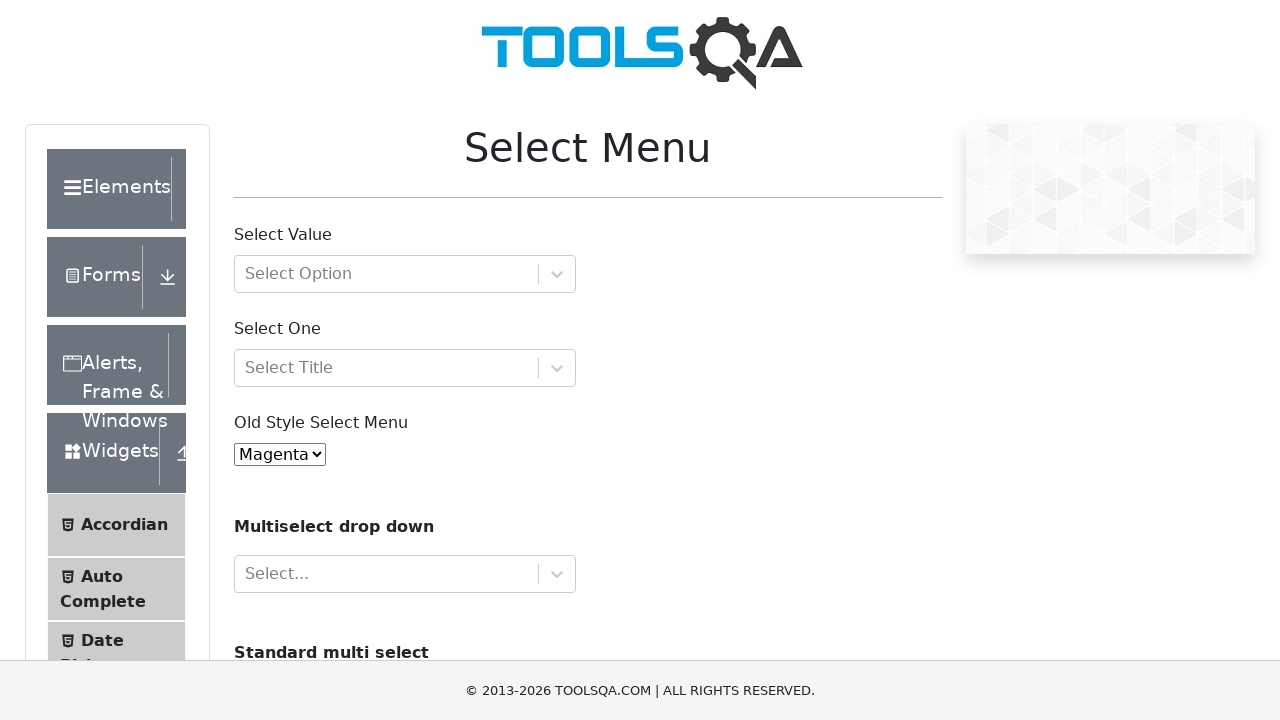